Tests iframe interaction by switching into an iframe, filling a text field, switching back to parent frame, and clicking the Home link

Starting URL: https://demo.automationtesting.in/Frames.html

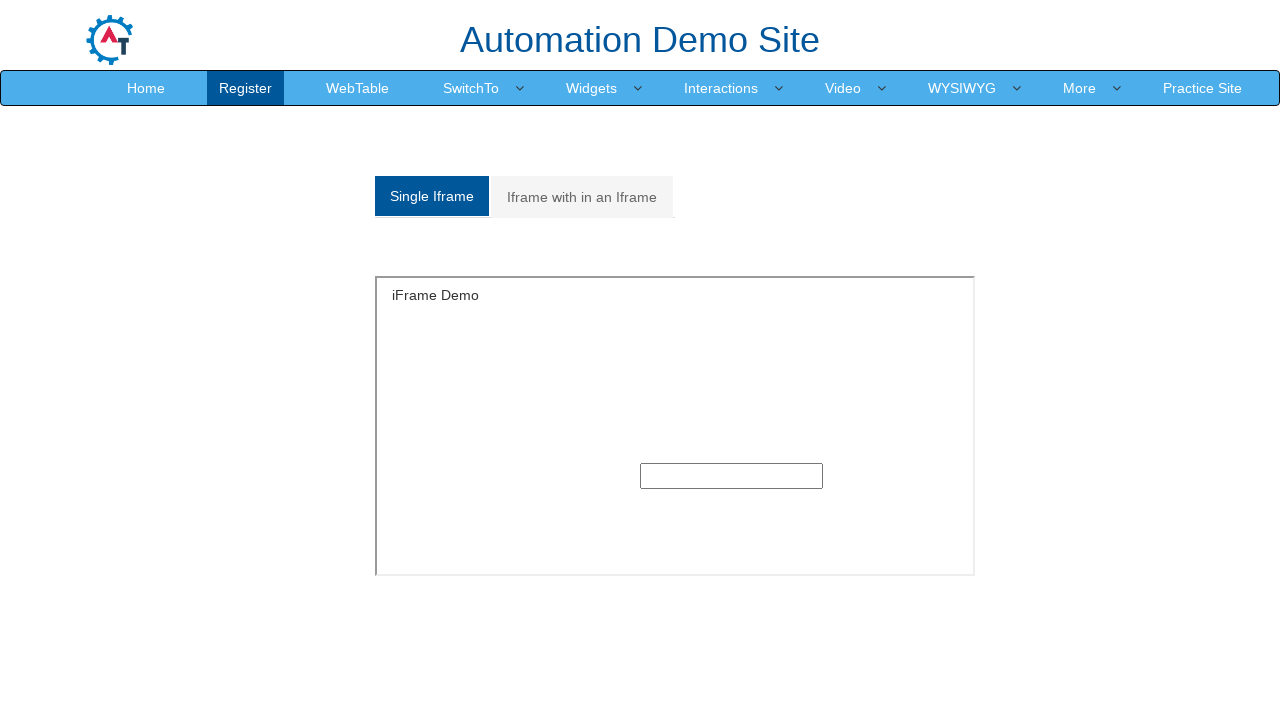

Queried page and found 9 iframe(s)
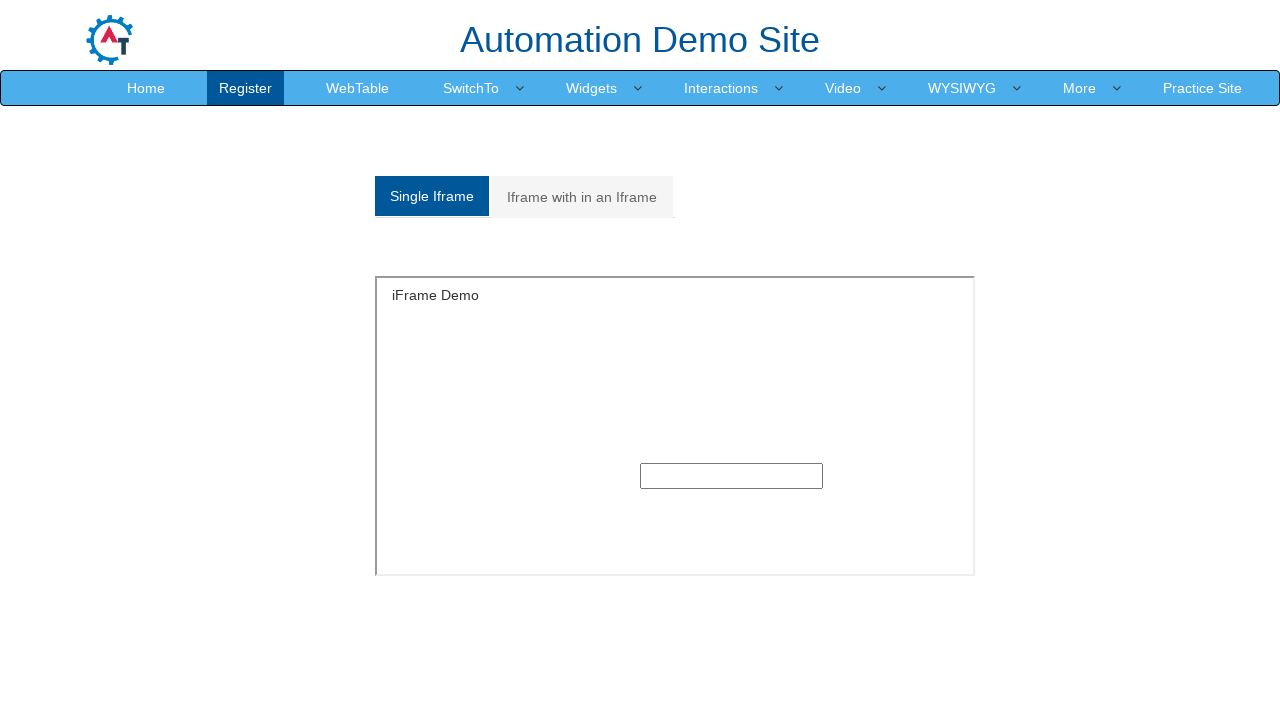

Switched to iframe with id 'singleframe'
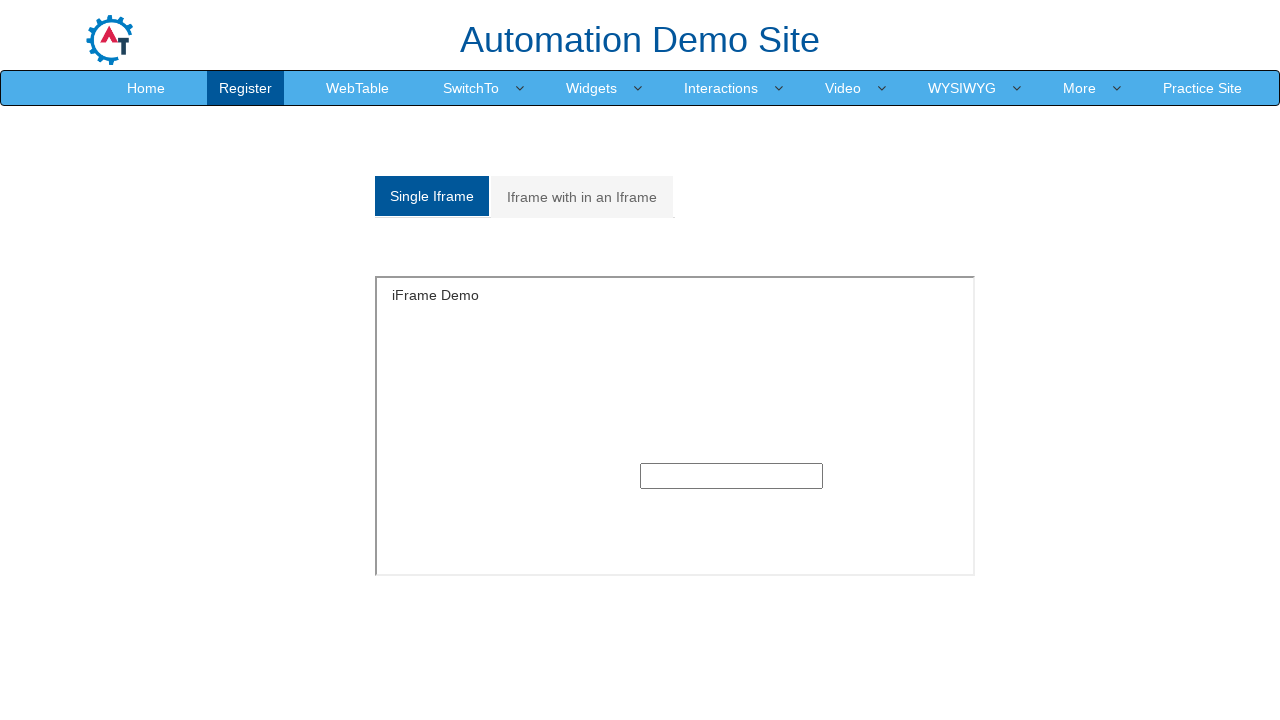

Filled text field inside iframe with 'pankaj' on iframe#singleframe >> internal:control=enter-frame >> input[type='text']
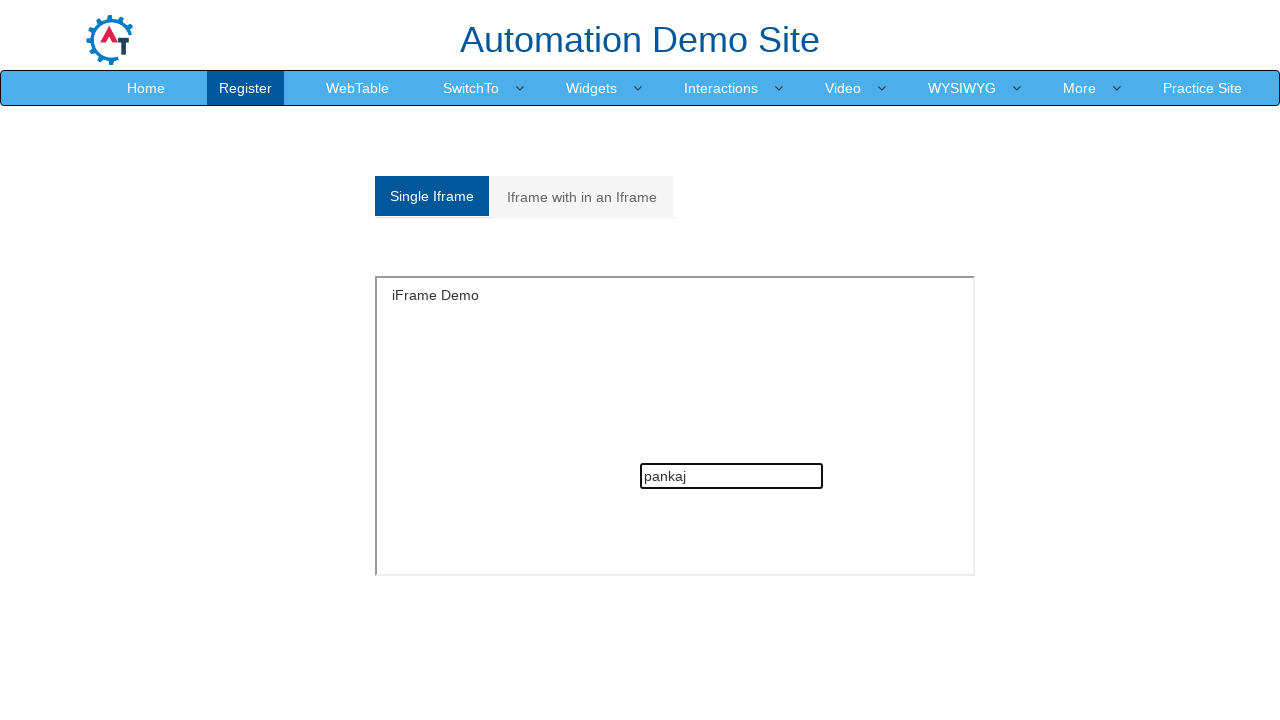

Clicked Home link on main page, switching back from iframe at (146, 88) on a:has-text('Home')
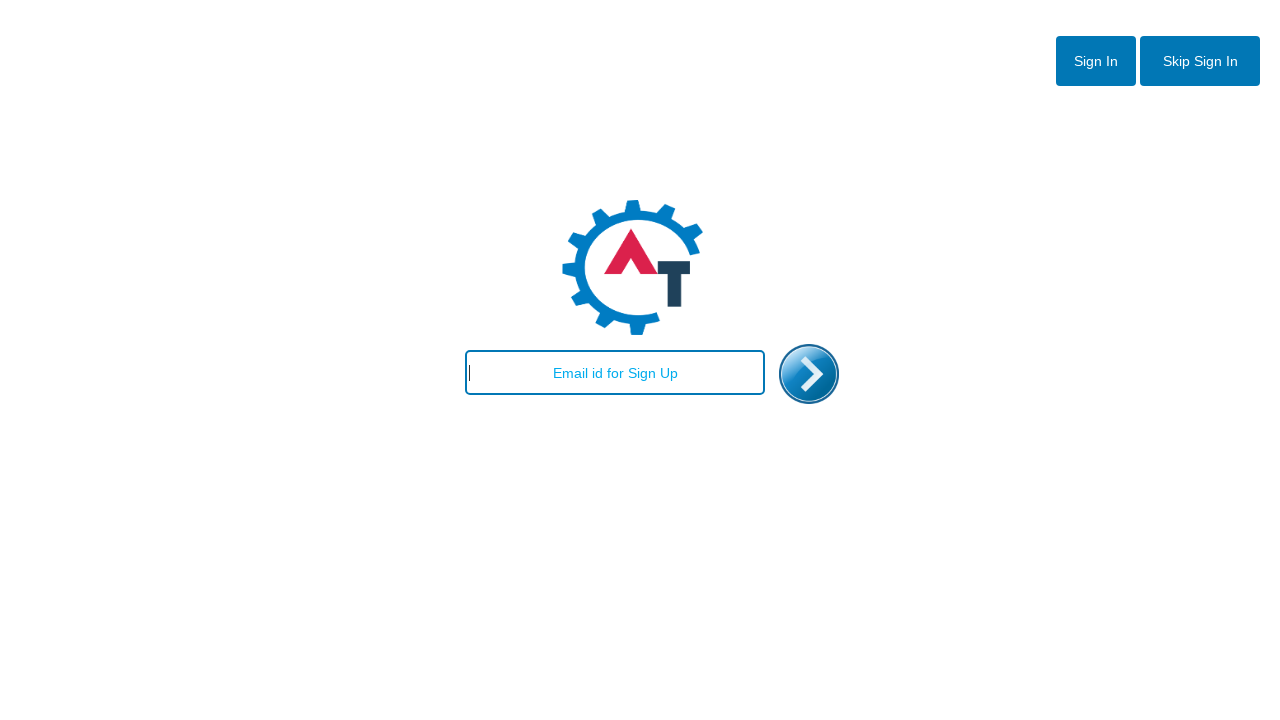

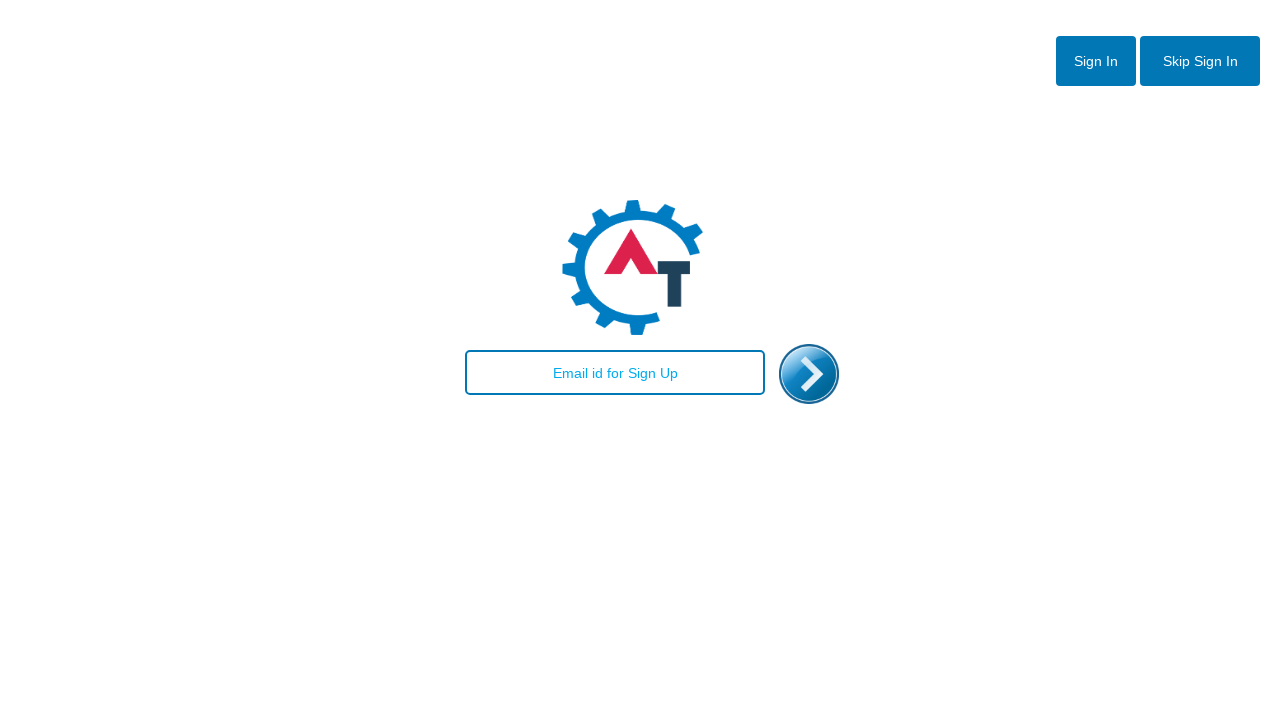